Tests that an error state is shown when invalid credentials are submitted on the login form

Starting URL: https://www.saucedemo.com/

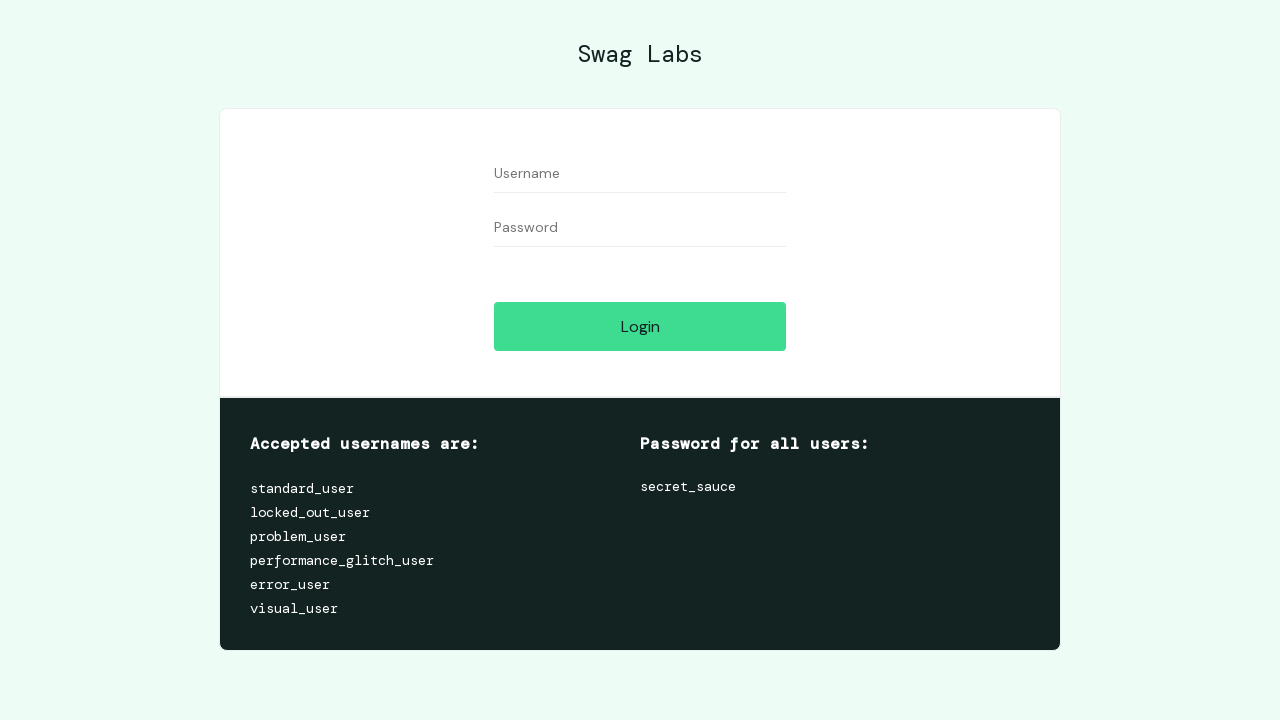

Filled username field with 'standard_user' on #user-name
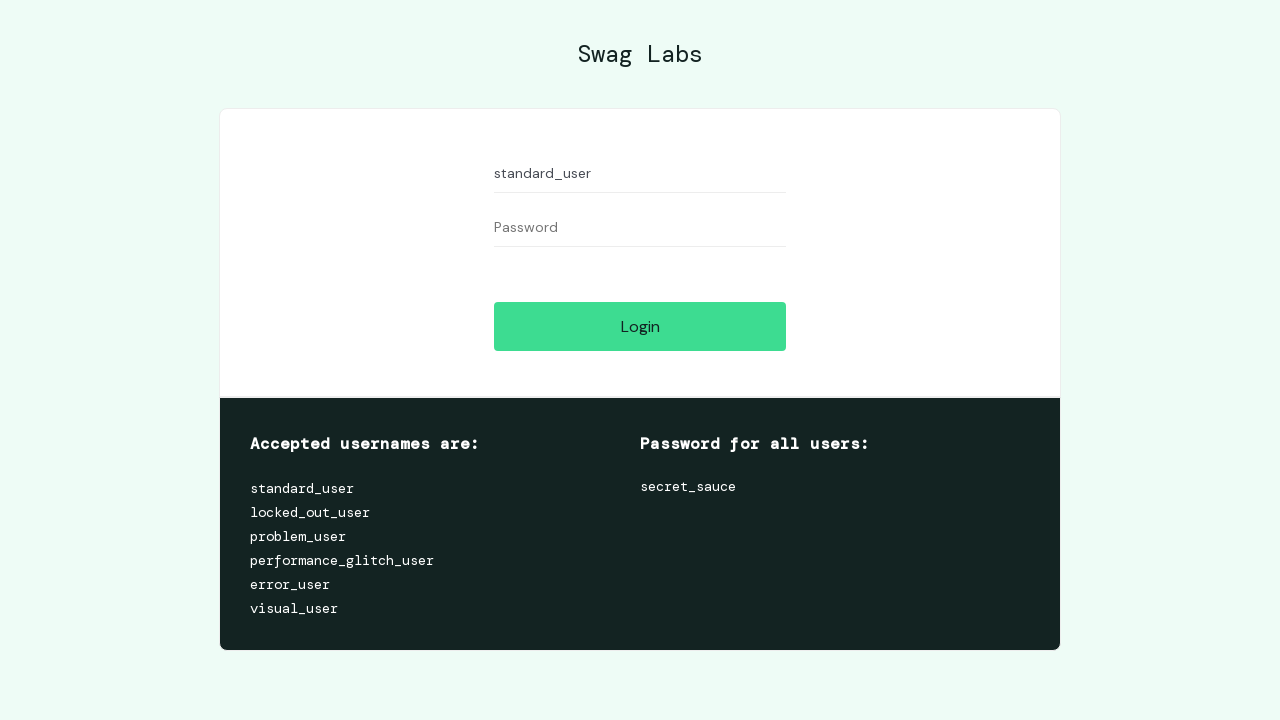

Filled password field with invalid password 'qwey' on #password
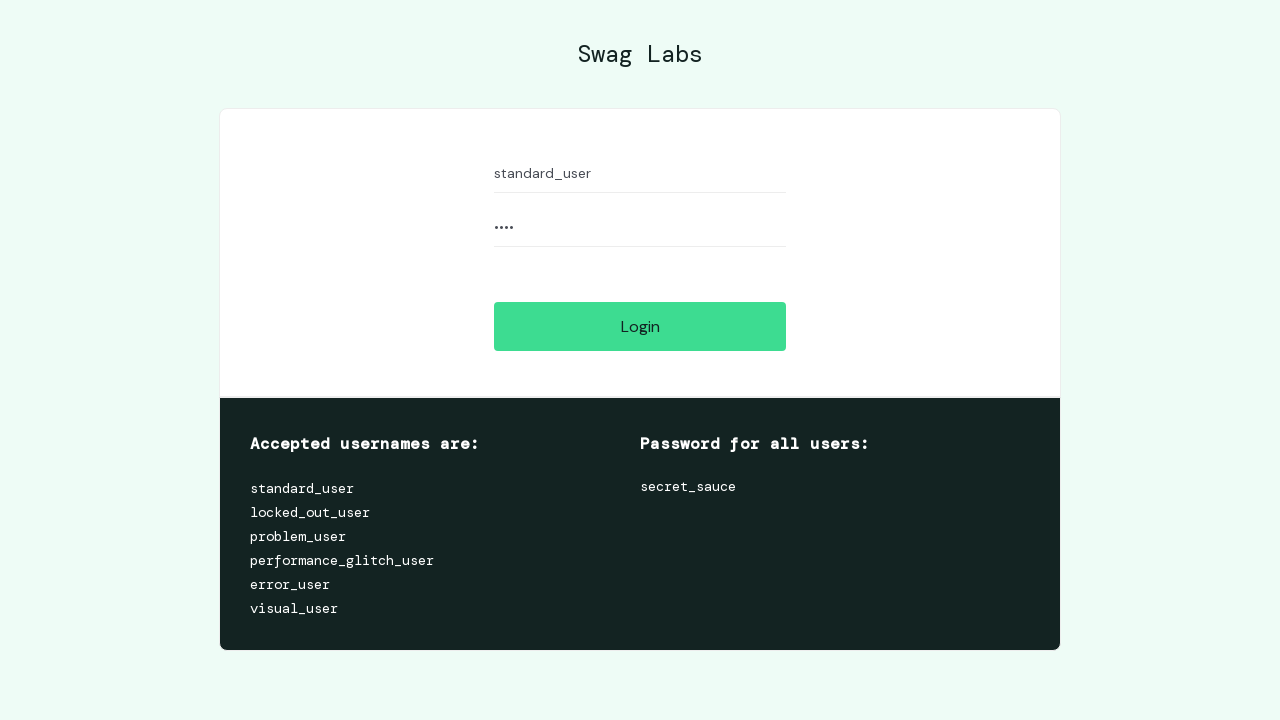

Clicked login button at (640, 326) on #login-button
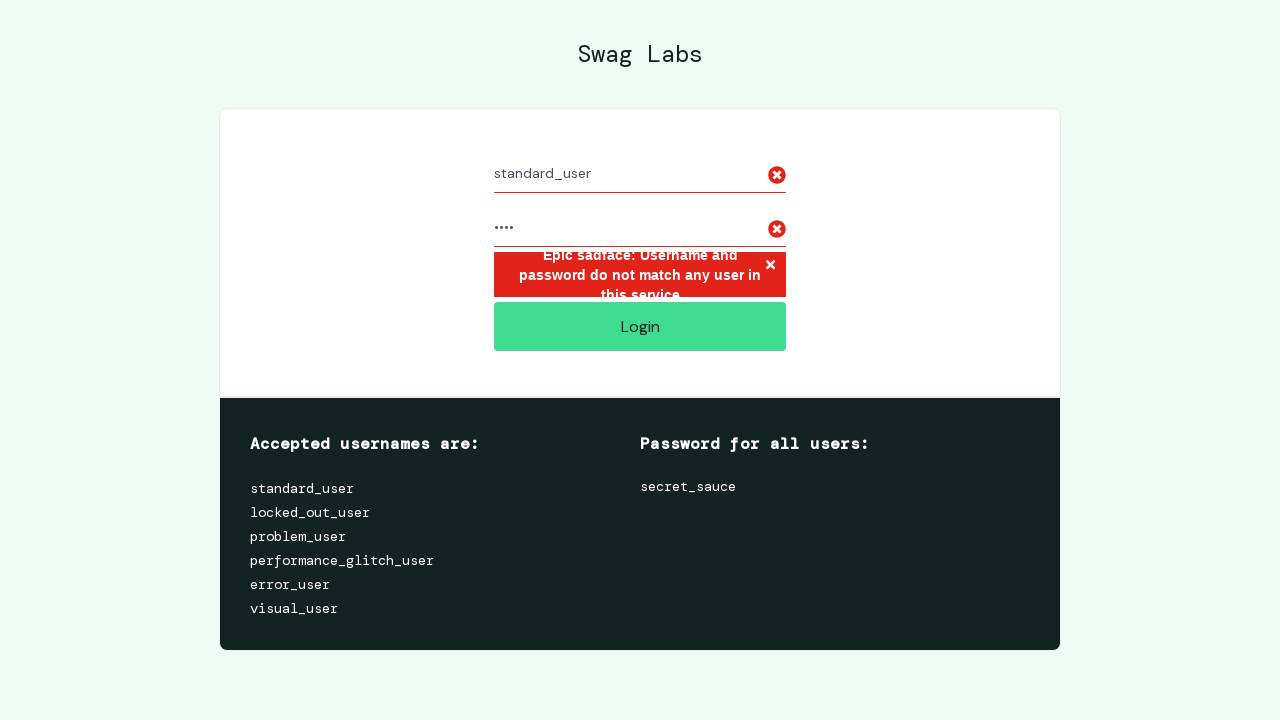

Verified login button is still visible, confirming login failed with error state
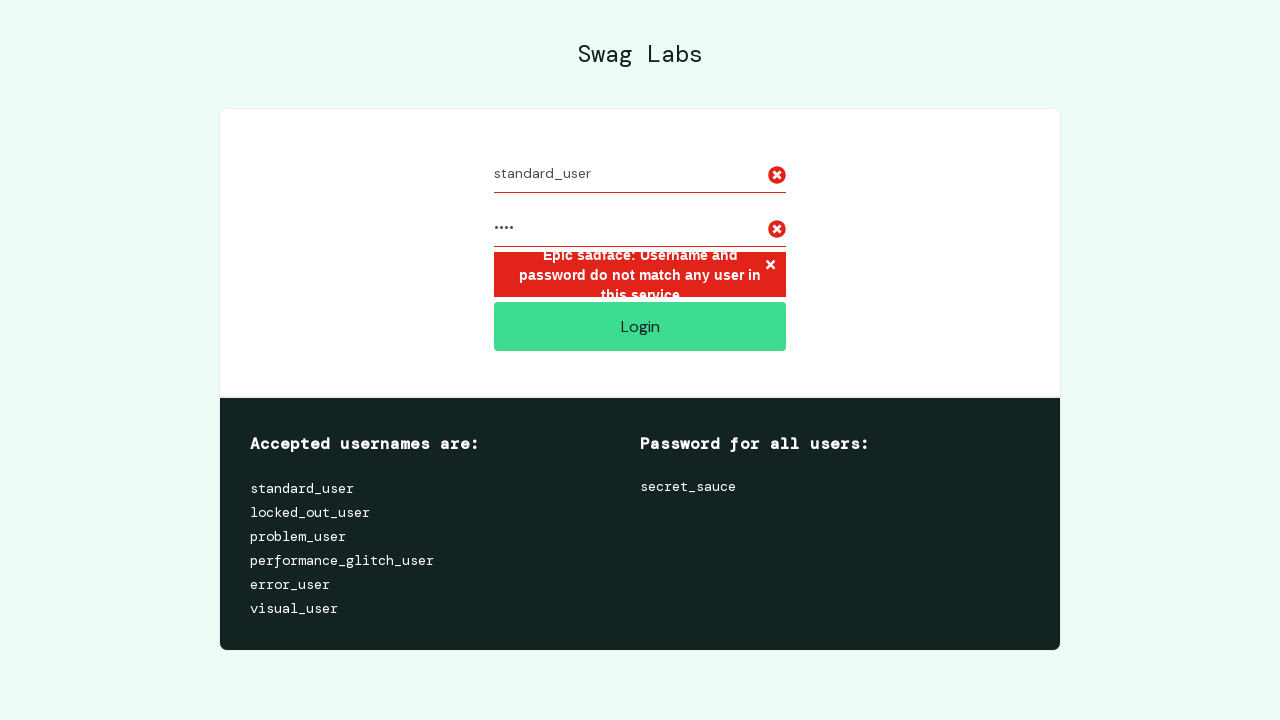

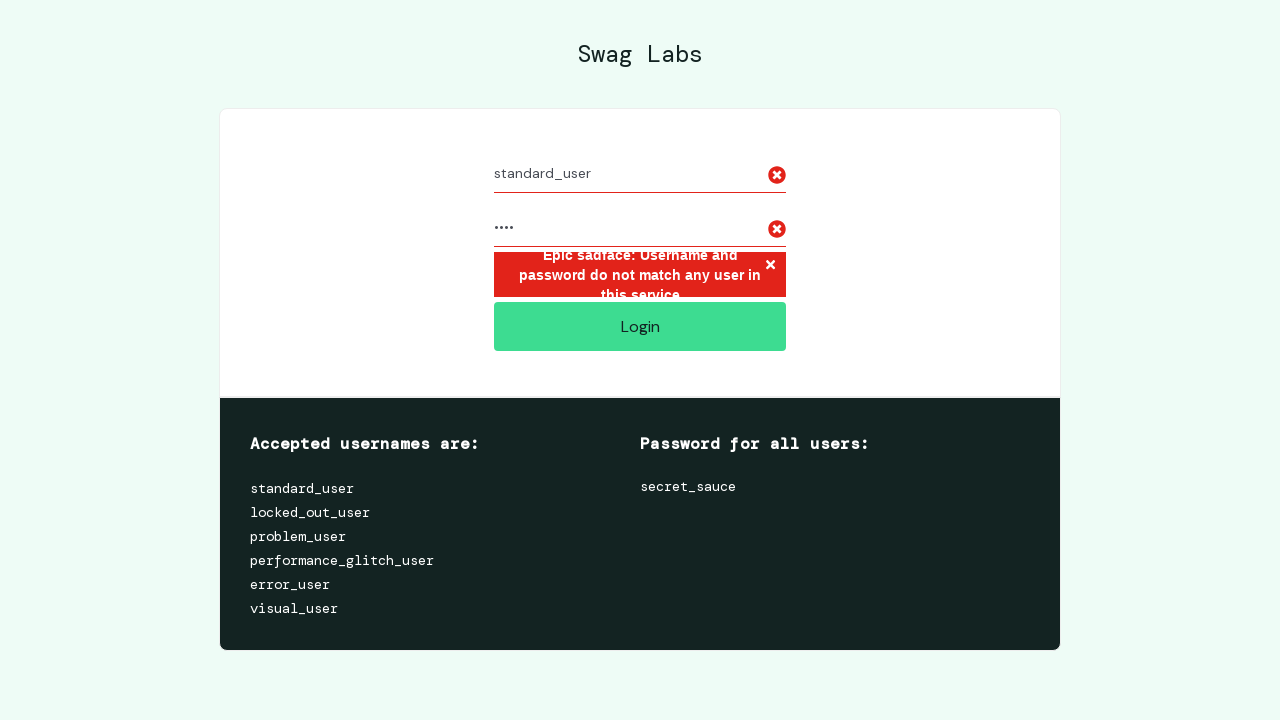